Tests the Salesforce forgot password flow by clicking the forgot password link, entering a username, and verifying the error message is displayed for an invalid username.

Starting URL: https://login.salesforce.com/

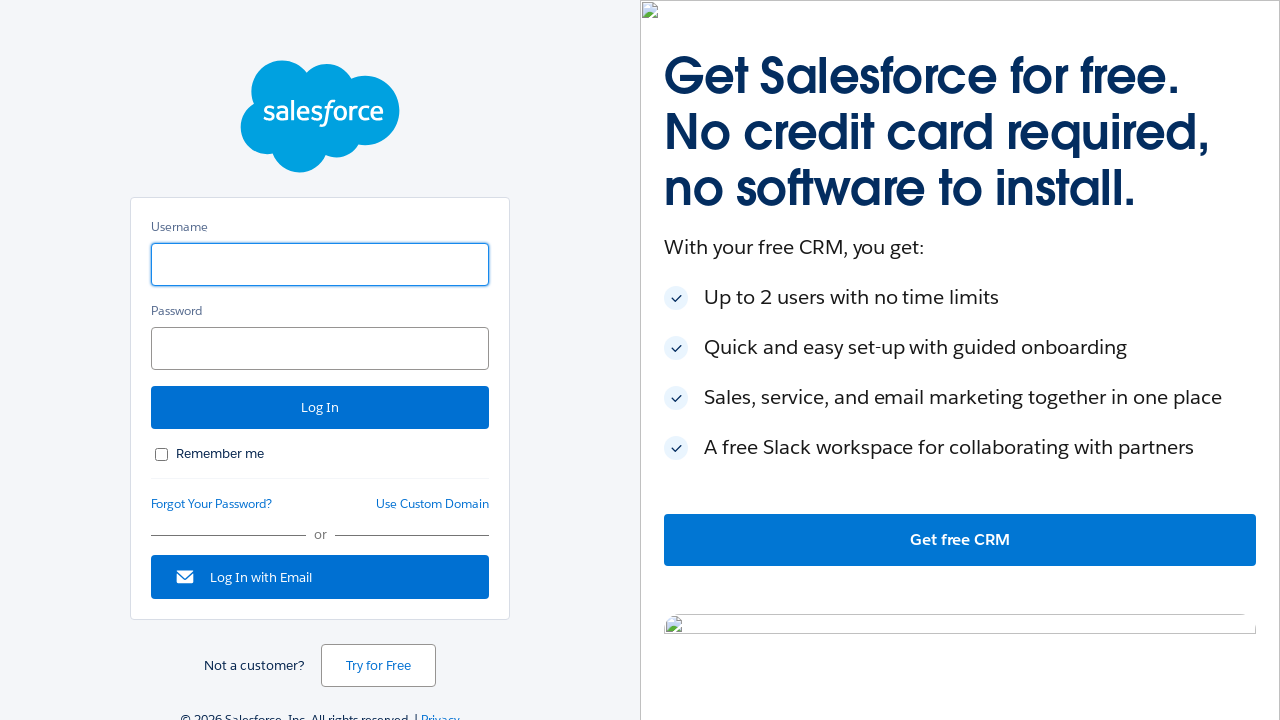

Clicked forgot password link at (212, 504) on #forgot_password_link
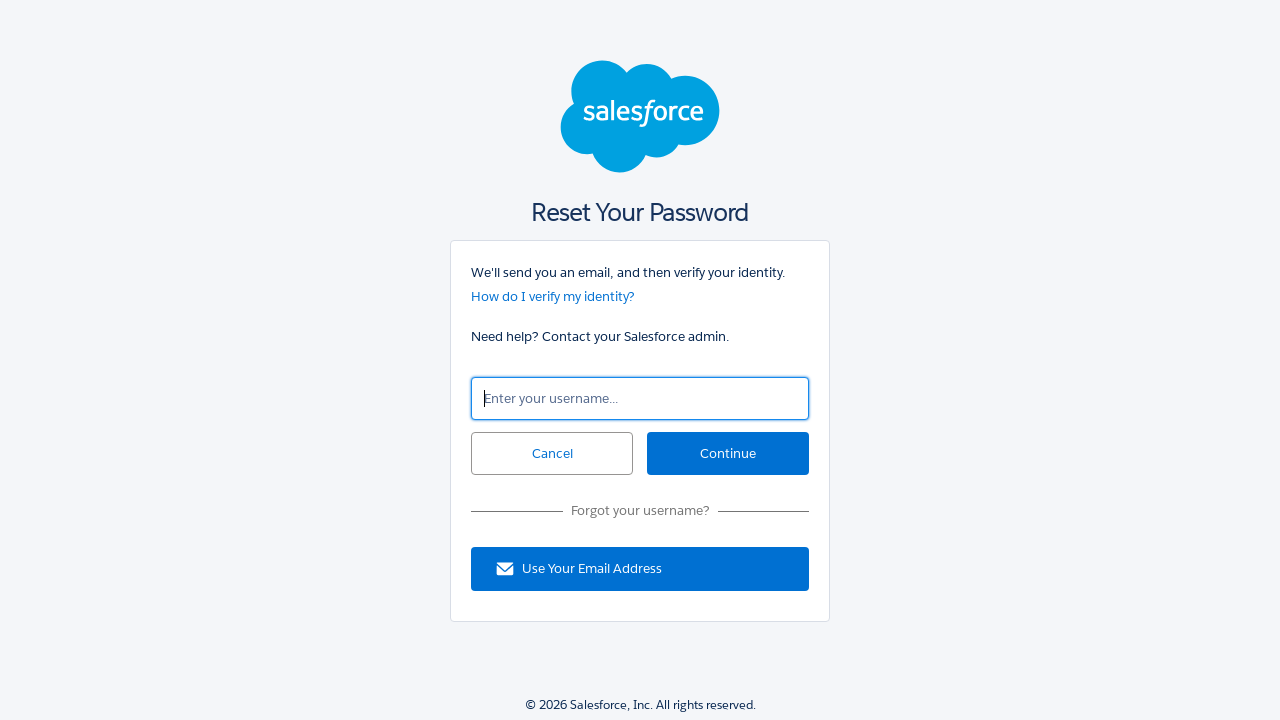

Forgot password page header loaded
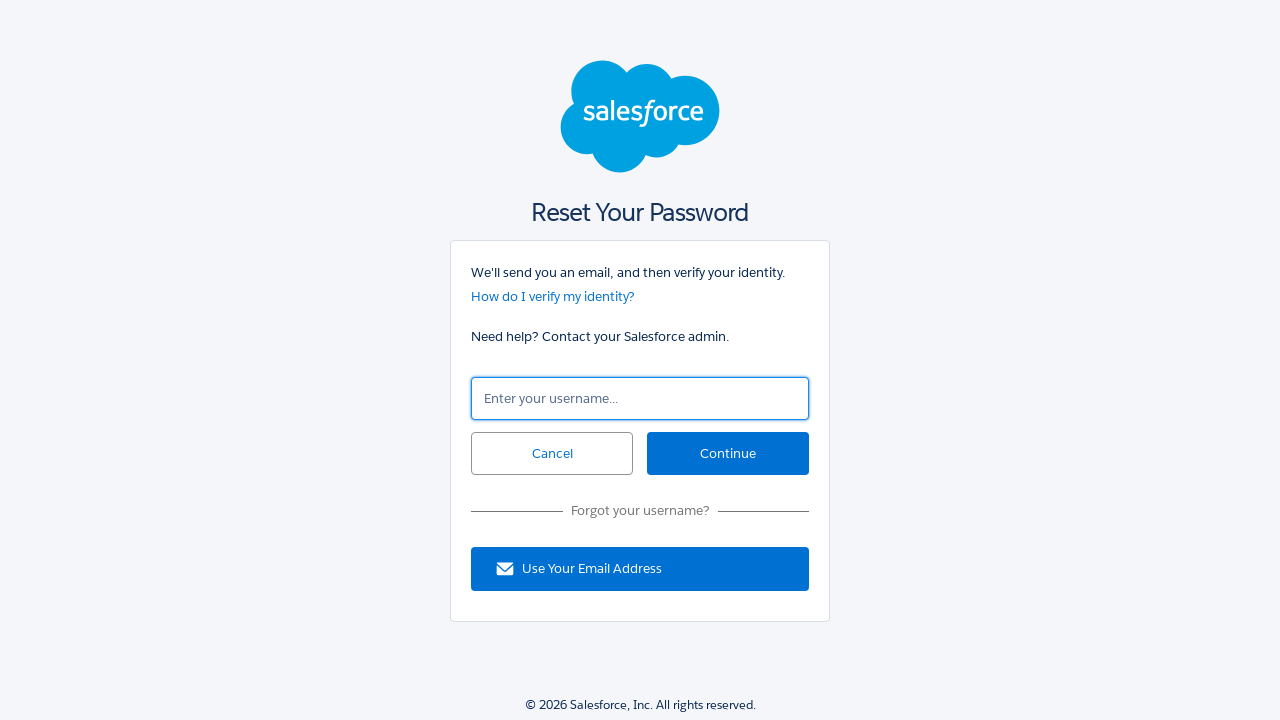

Retrieved header text: 'Reset Your Password'
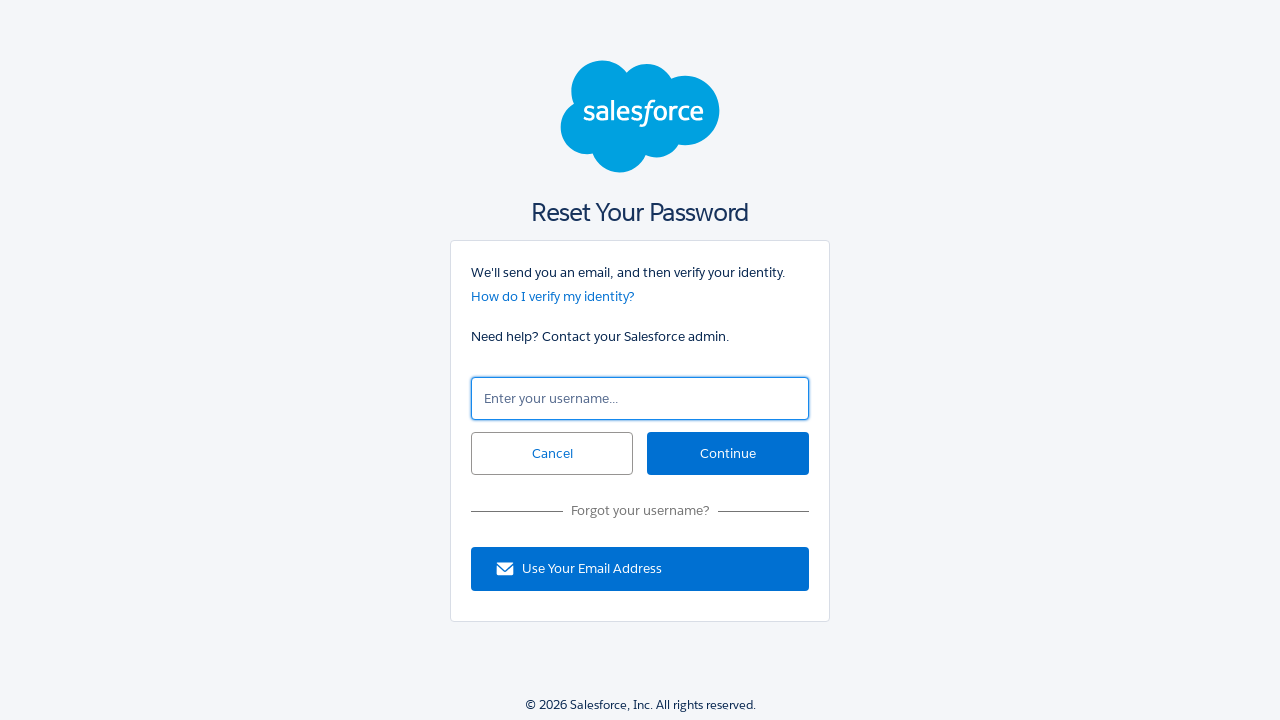

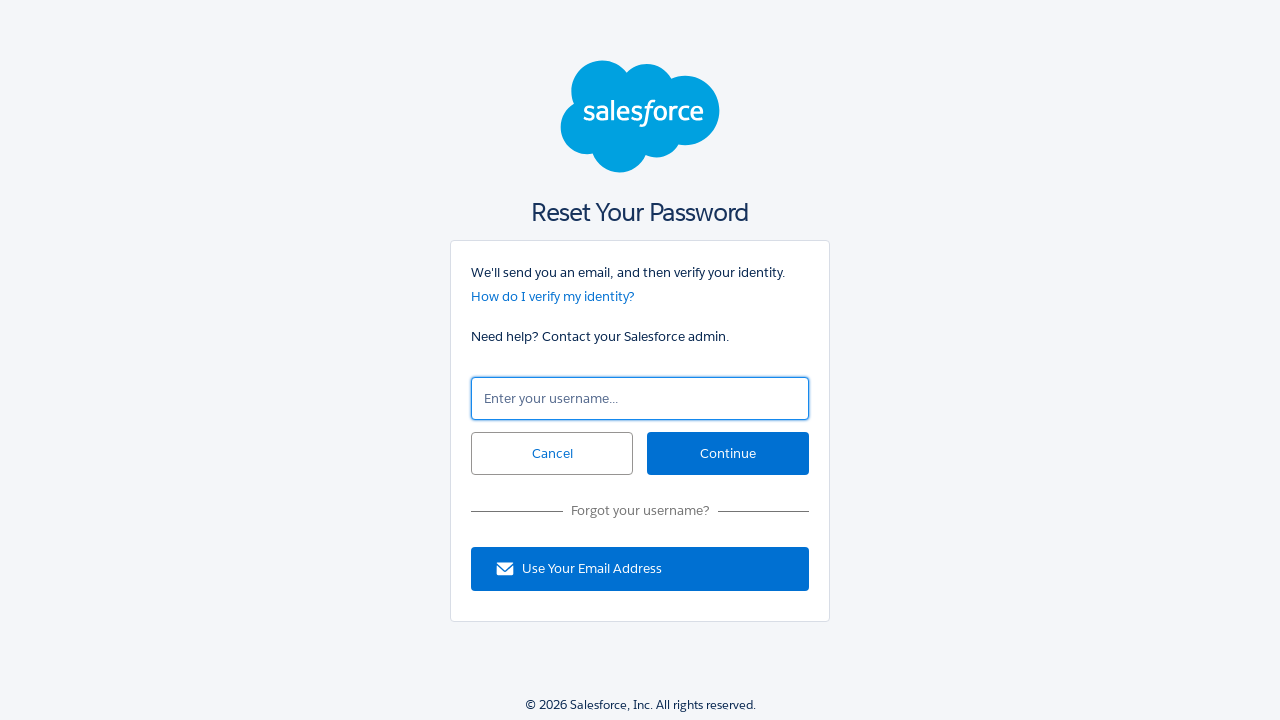